Tests that the currently applied filter is highlighted in the navigation

Starting URL: https://demo.playwright.dev/todomvc

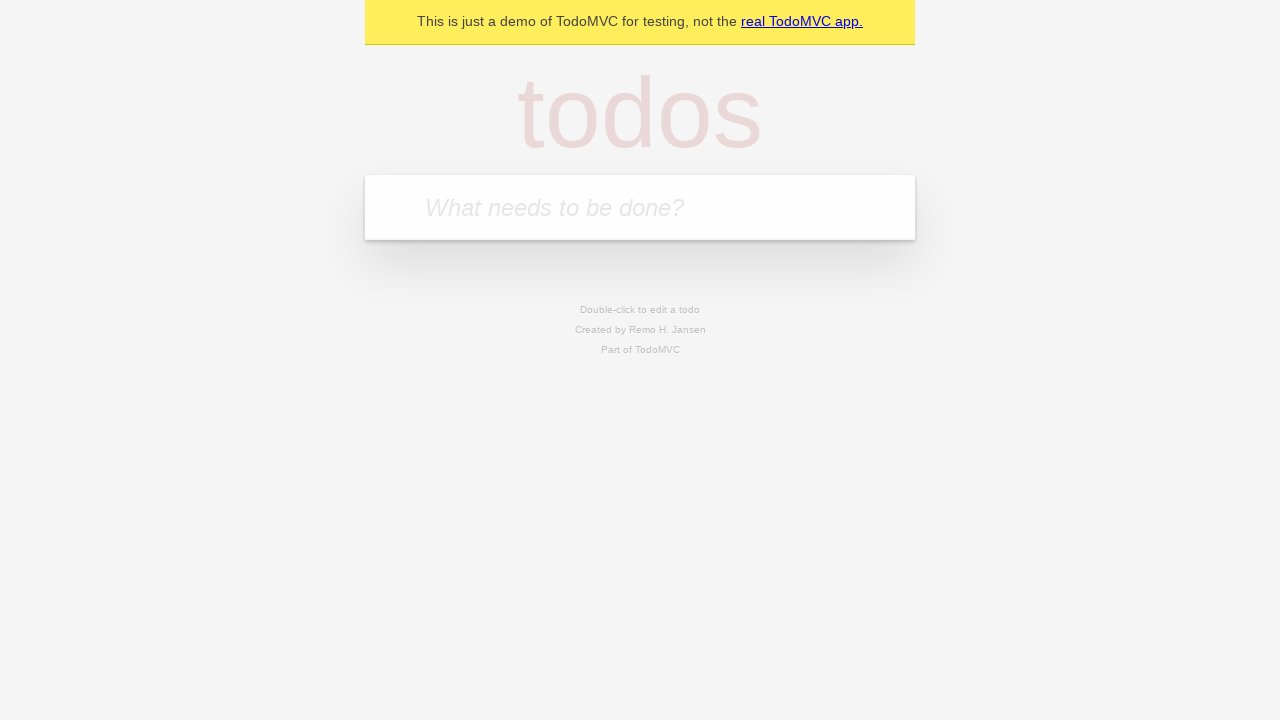

Filled todo input with 'buy some meat' on internal:attr=[placeholder="What needs to be done?"i]
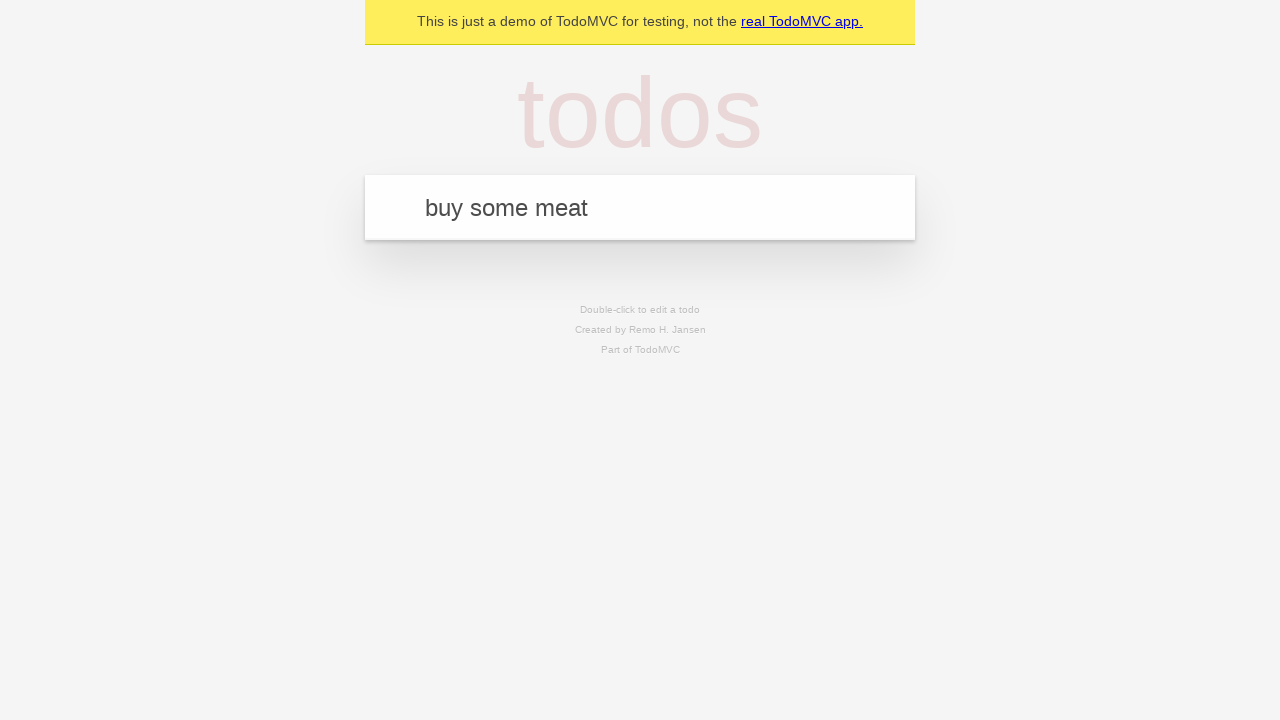

Pressed Enter to add first todo item on internal:attr=[placeholder="What needs to be done?"i]
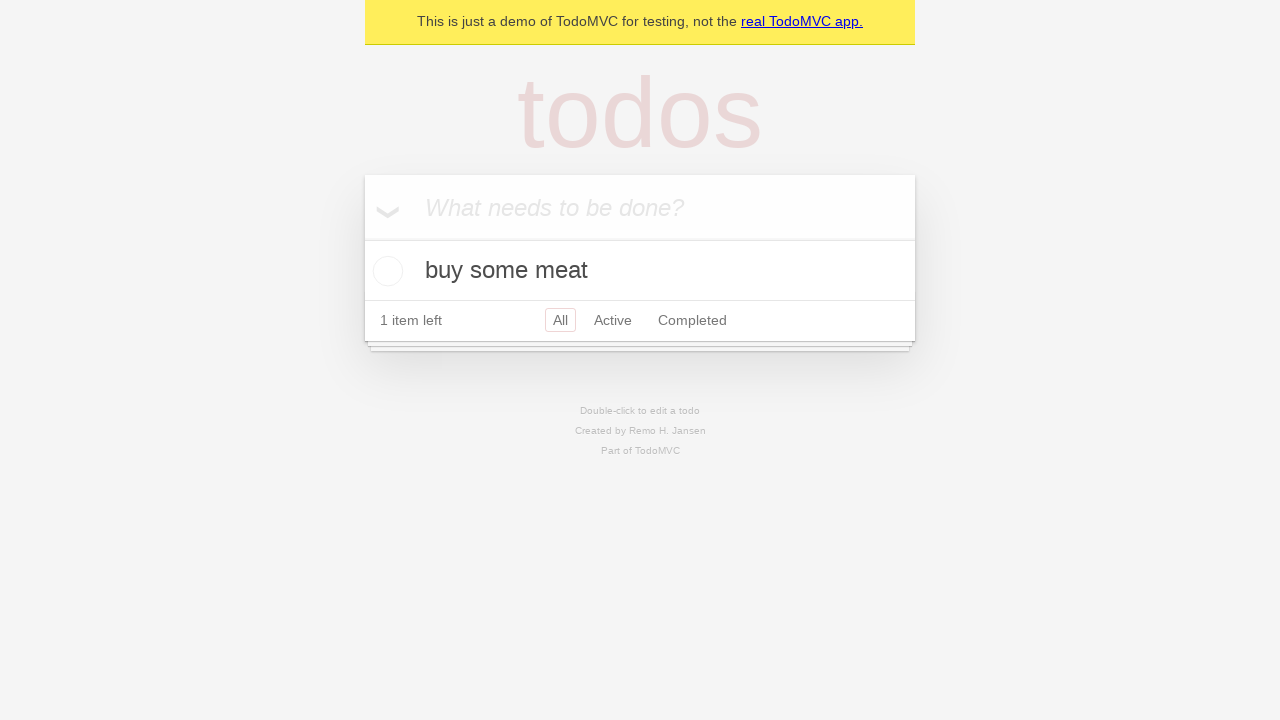

Filled todo input with 'feed the cat' on internal:attr=[placeholder="What needs to be done?"i]
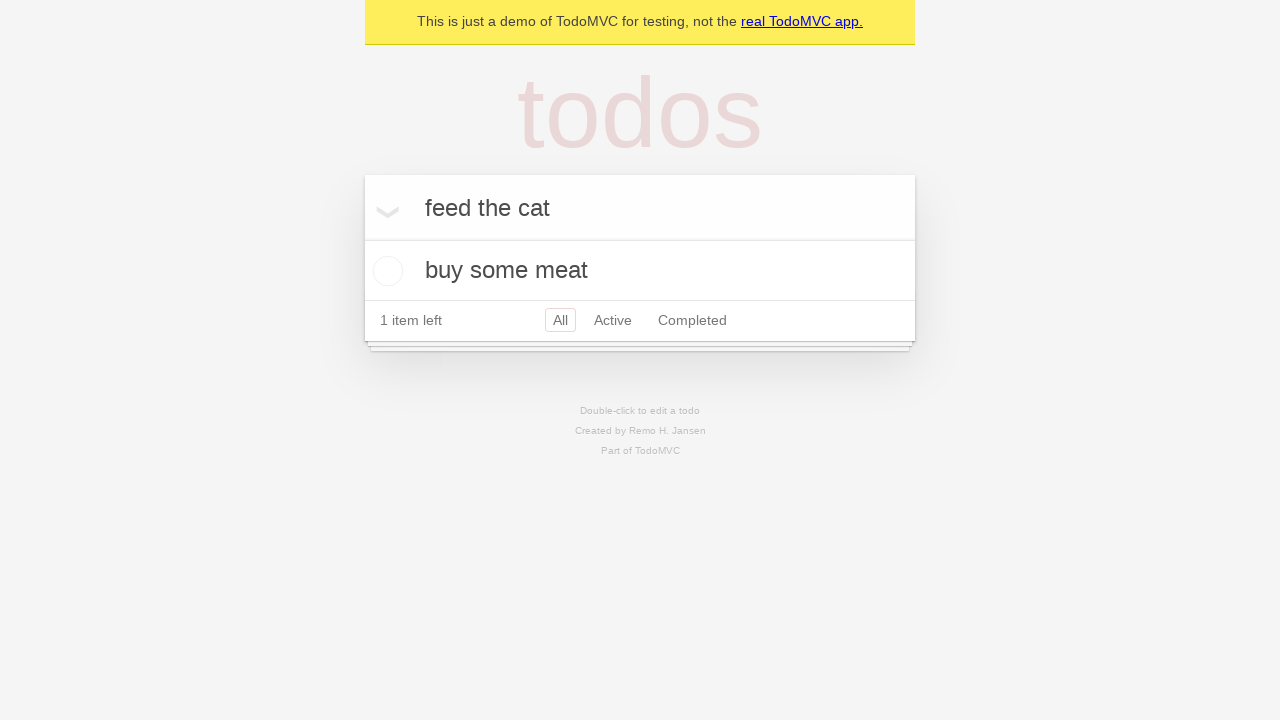

Pressed Enter to add second todo item on internal:attr=[placeholder="What needs to be done?"i]
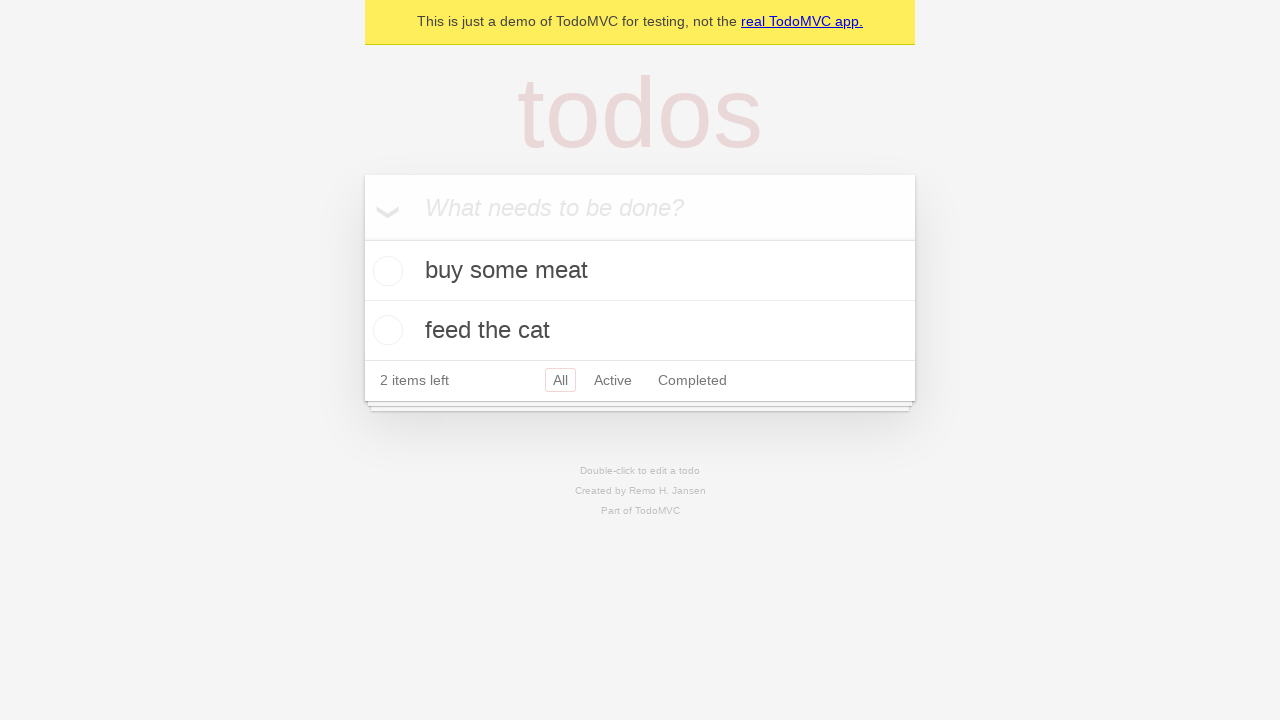

Filled todo input with 'book a doctors appointment' on internal:attr=[placeholder="What needs to be done?"i]
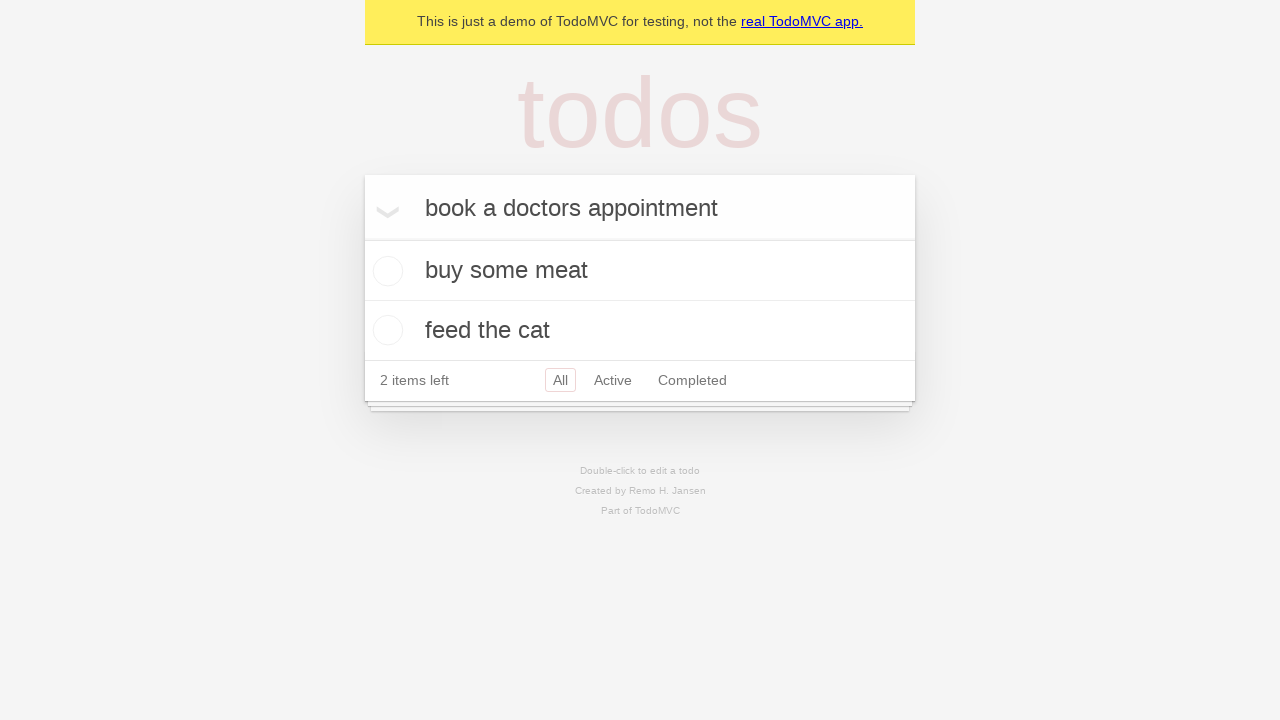

Pressed Enter to add third todo item on internal:attr=[placeholder="What needs to be done?"i]
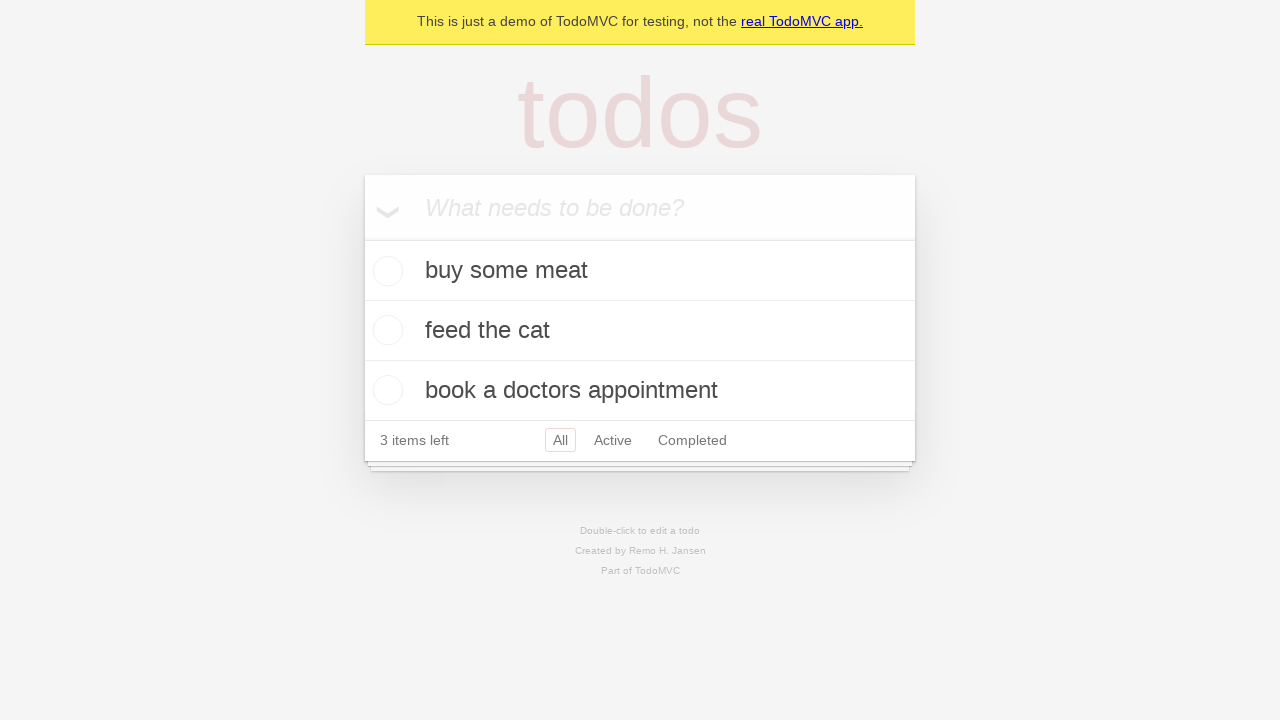

Clicked Active filter at (613, 440) on internal:role=link[name="Active"i]
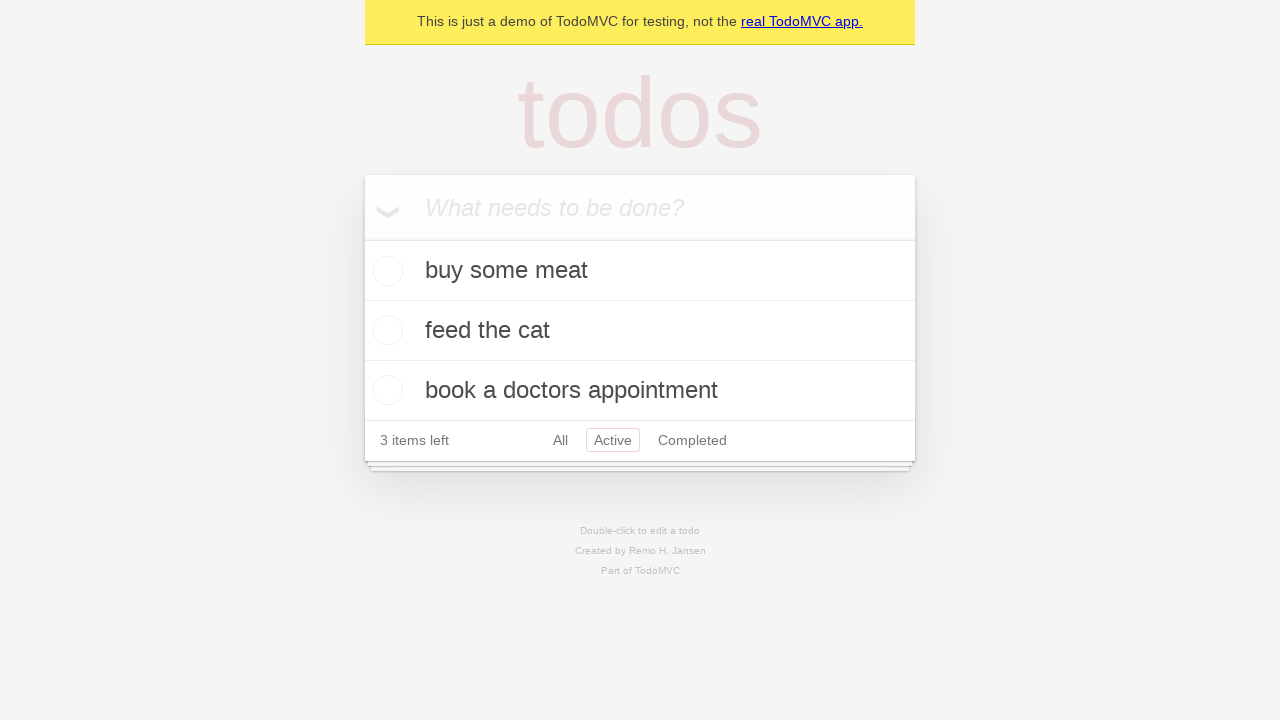

Clicked Completed filter to verify it becomes highlighted at (692, 440) on internal:role=link[name="Completed"i]
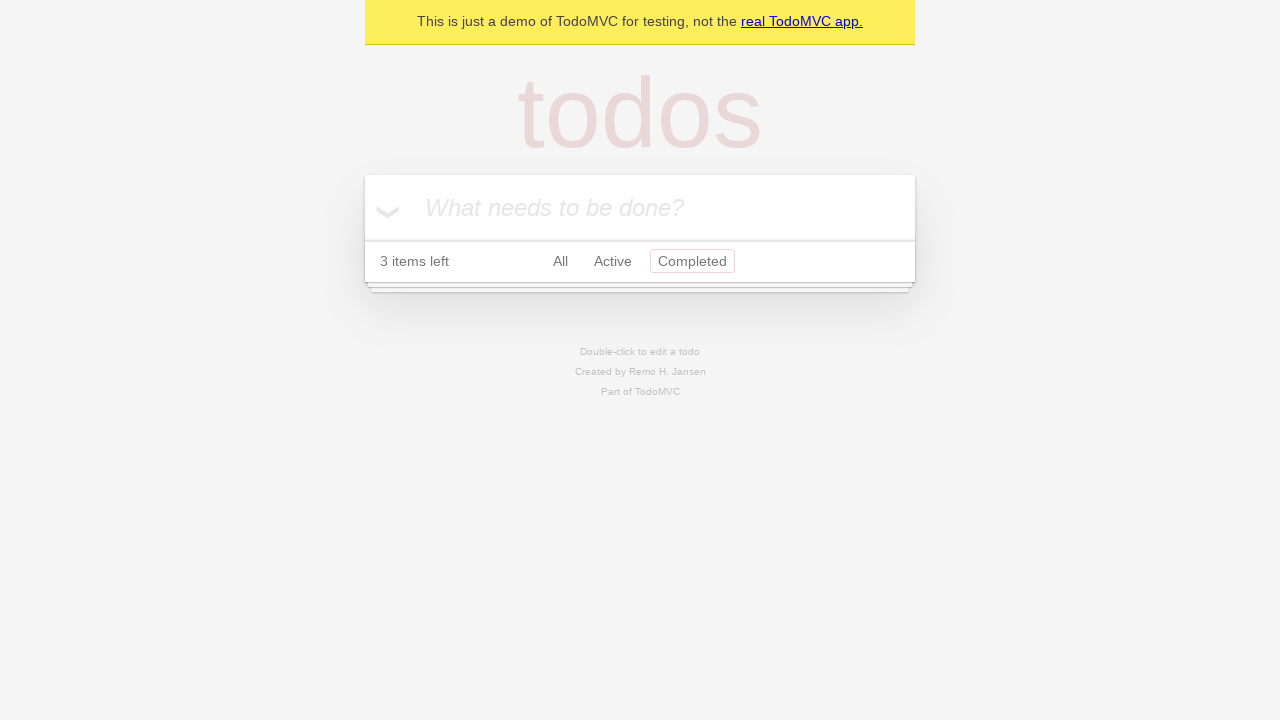

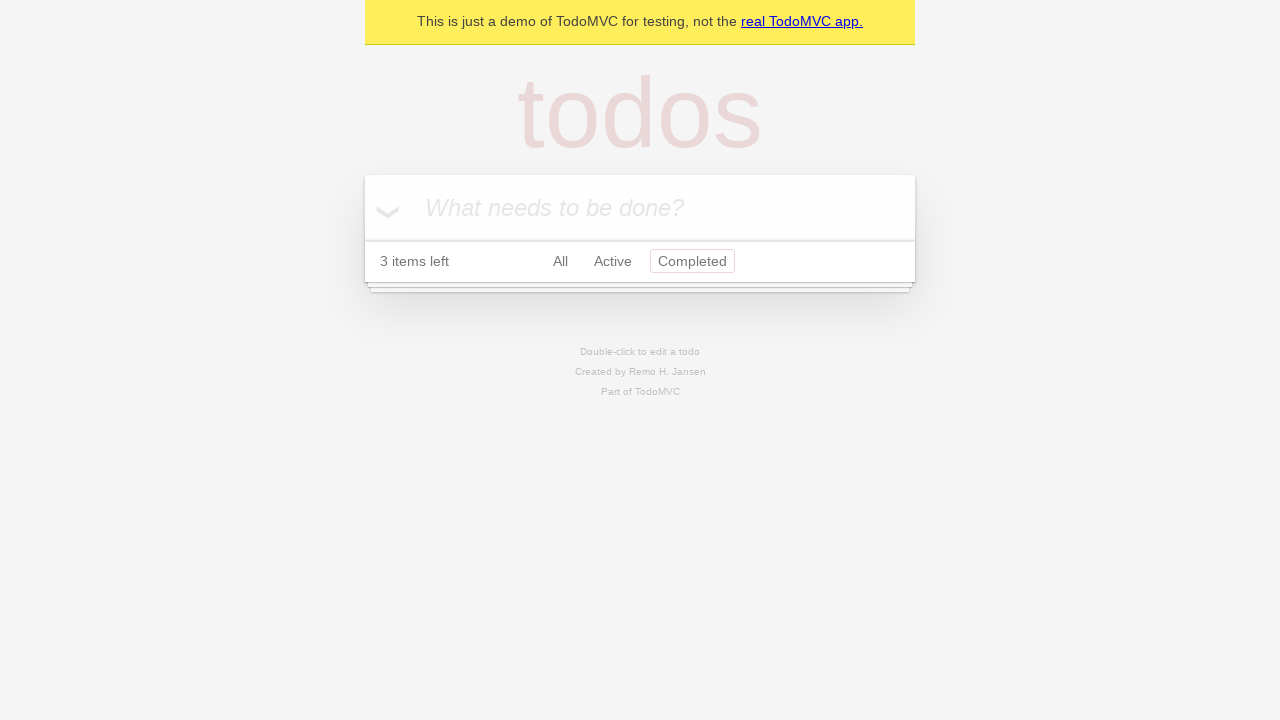